Tests train search functionality on erail.in by entering source and destination stations, disabling date selection, and verifying train list is displayed

Starting URL: https://erail.in/

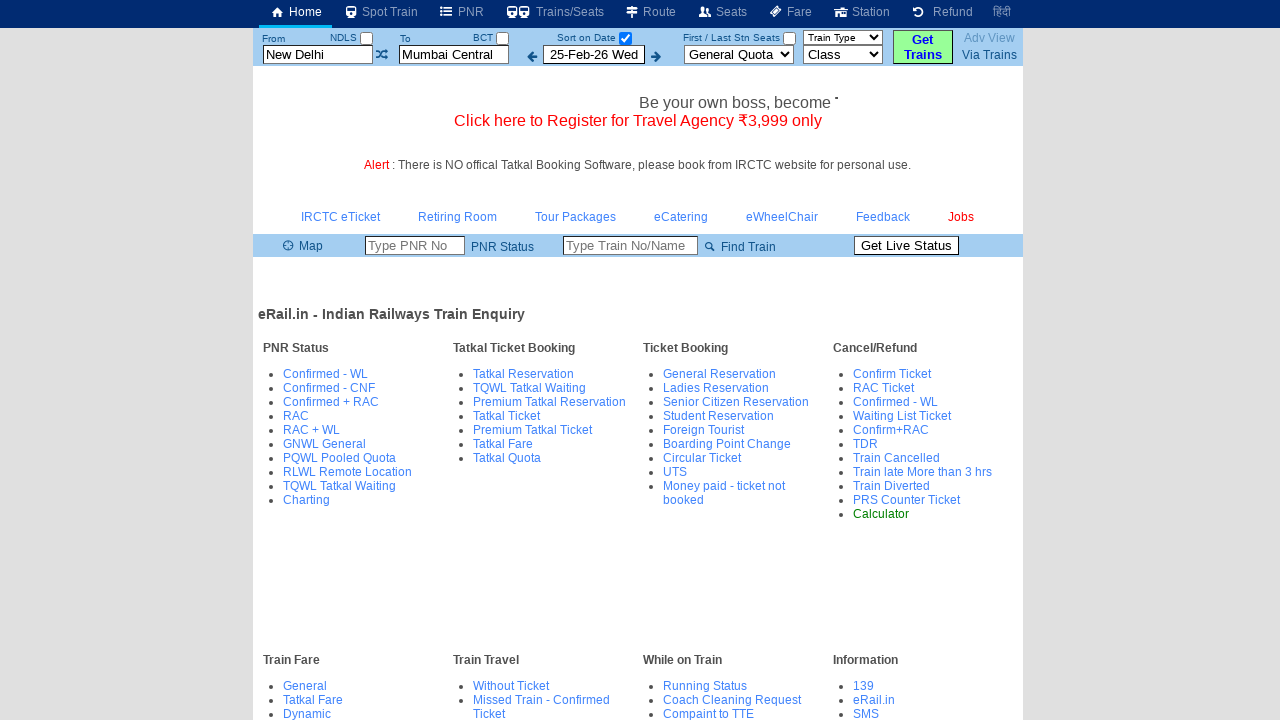

Filled source station field with 'MS' on #txtStationFrom
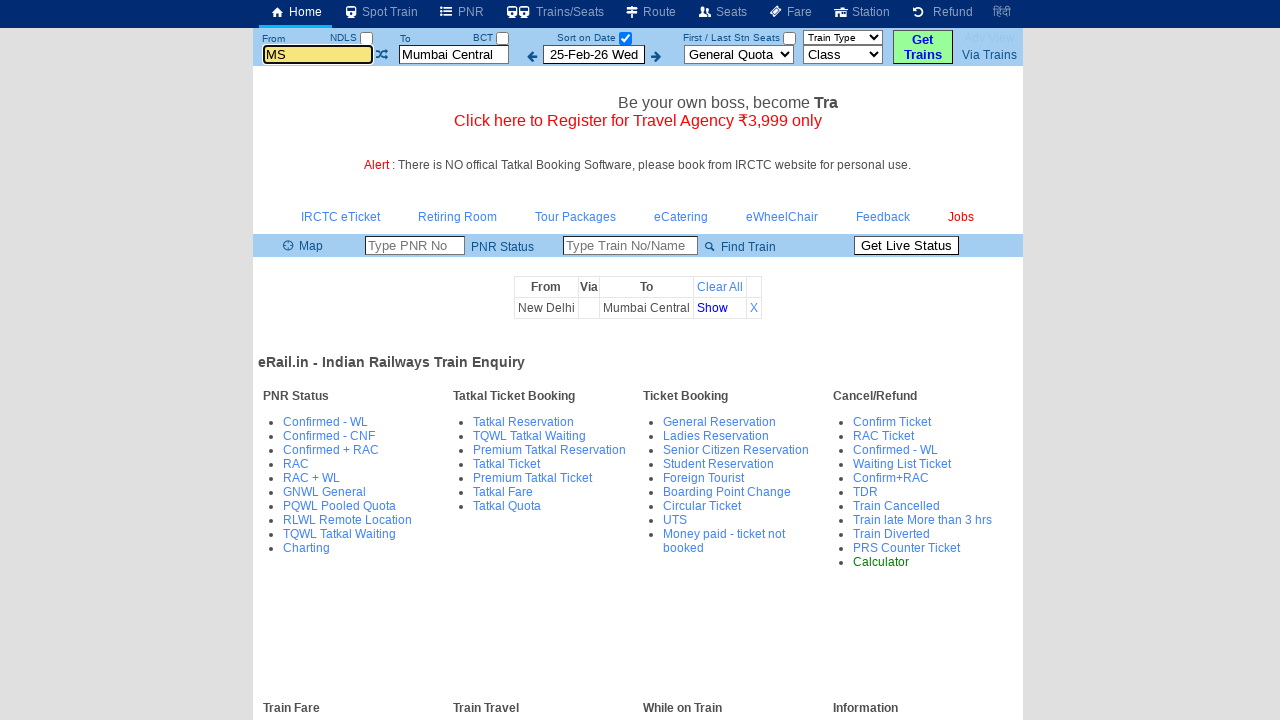

Pressed Enter to confirm source station on #txtStationFrom
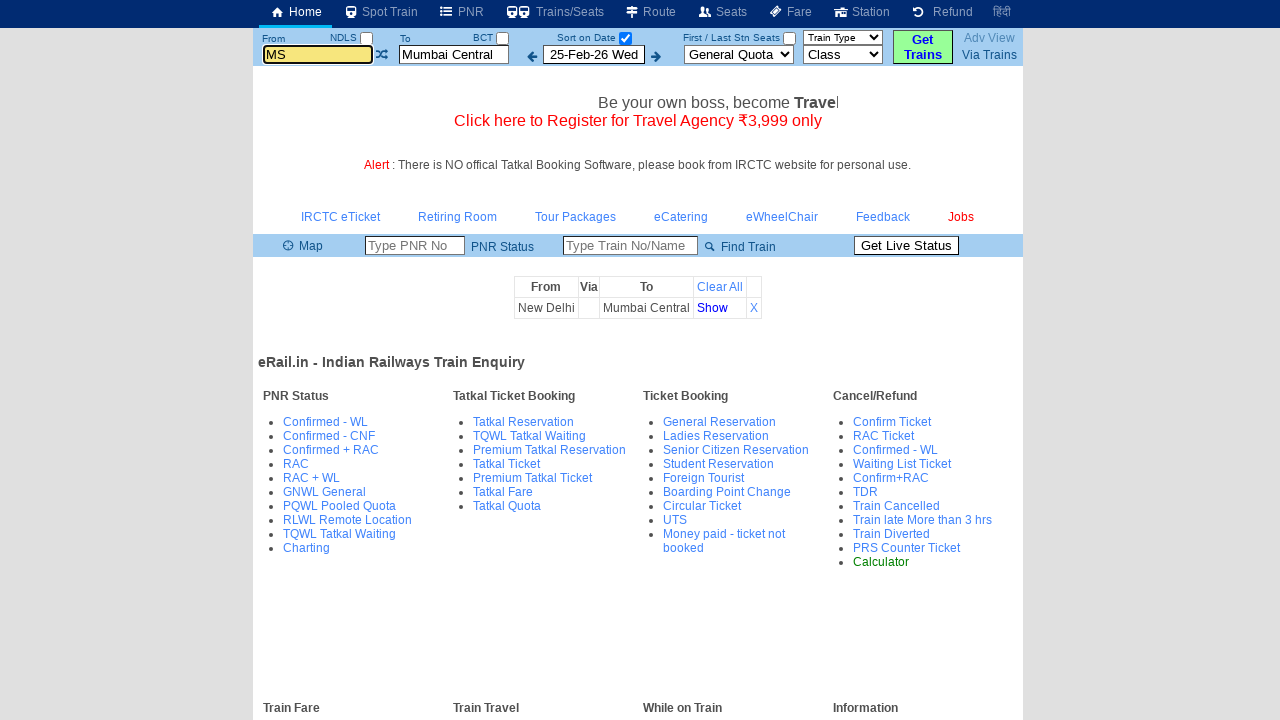

Filled destination station field with 'CAPE' on #txtStationTo
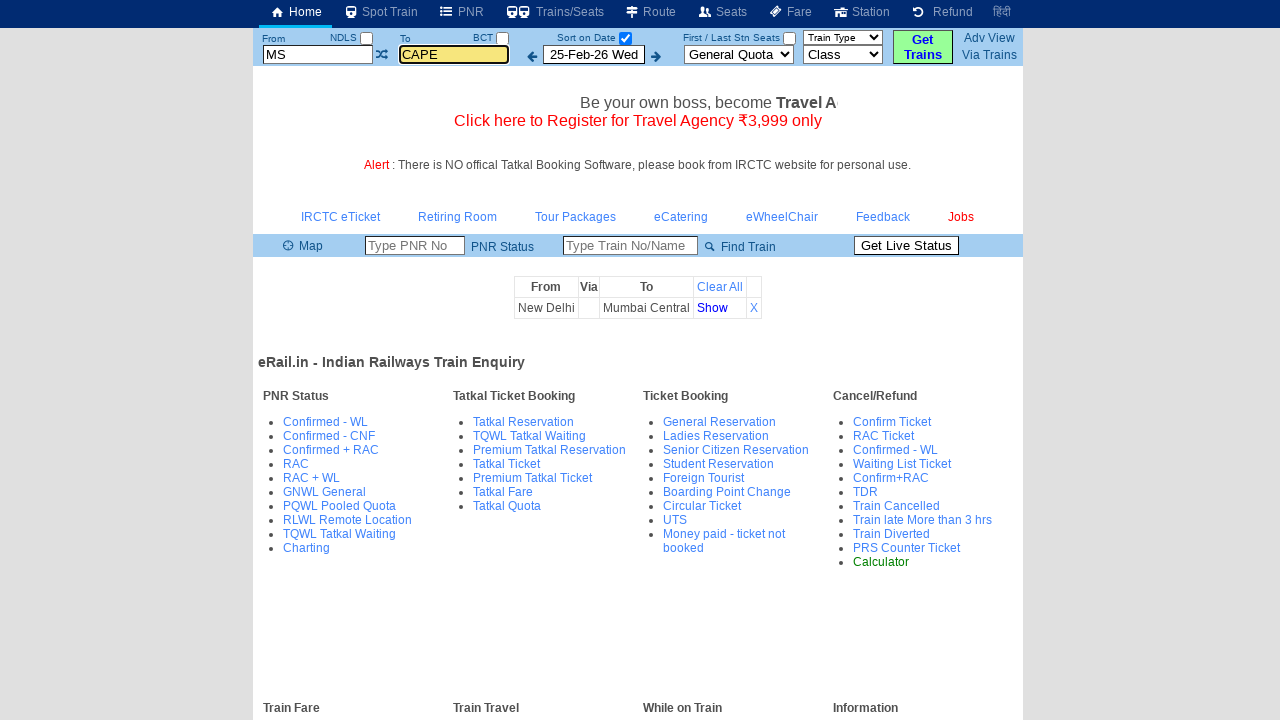

Pressed Enter to confirm destination station on #txtStationTo
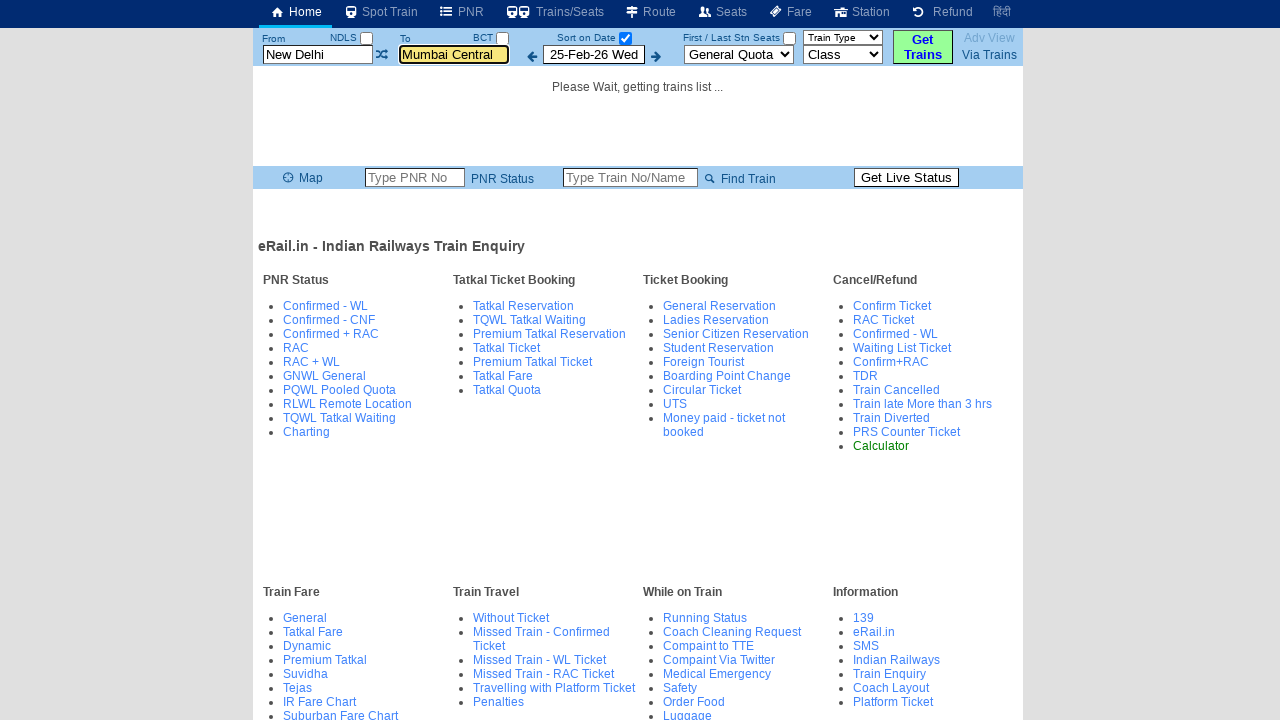

Unchecked date selection checkbox at (625, 38) on #chkSelectDateOnly
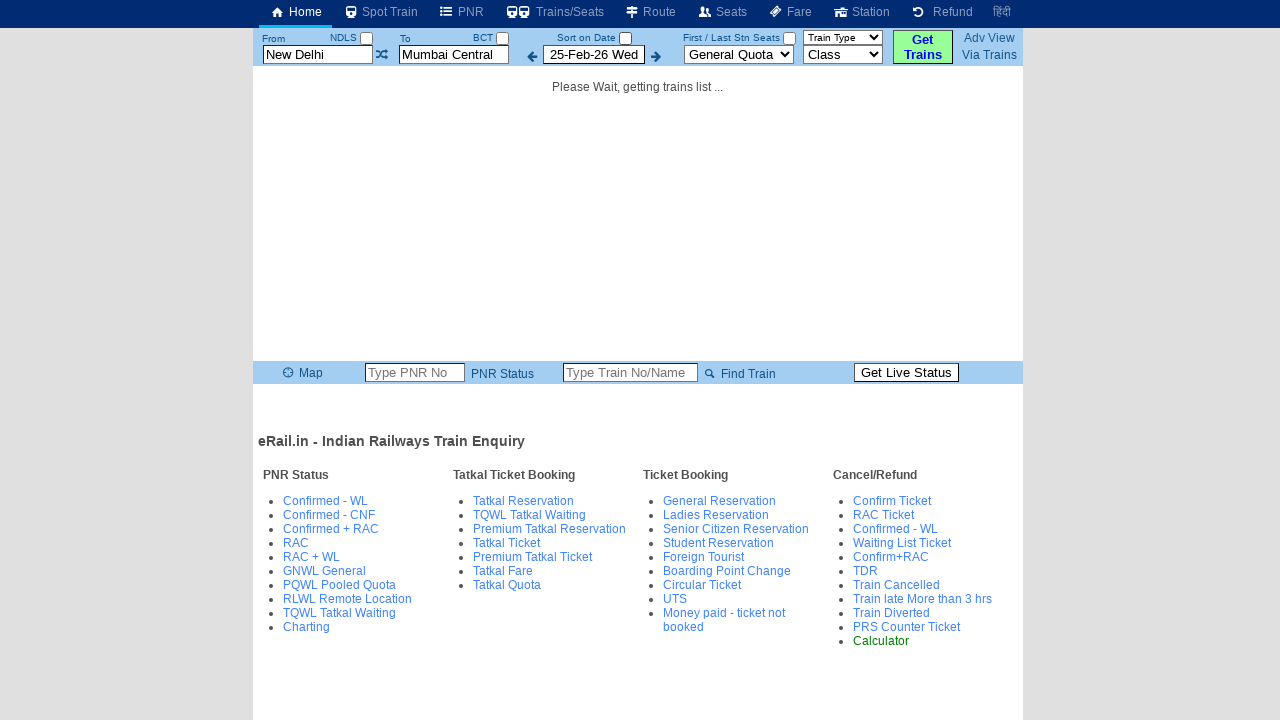

Train list table loaded successfully
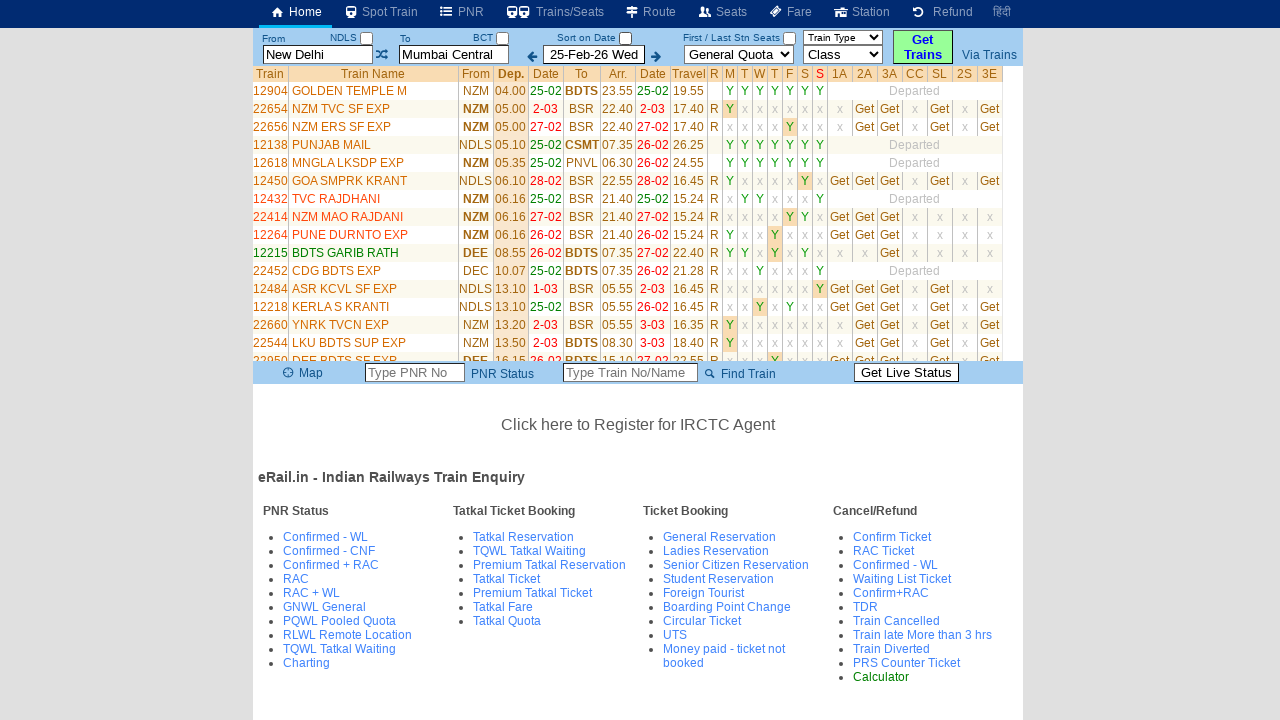

Retrieved all train name elements from the list
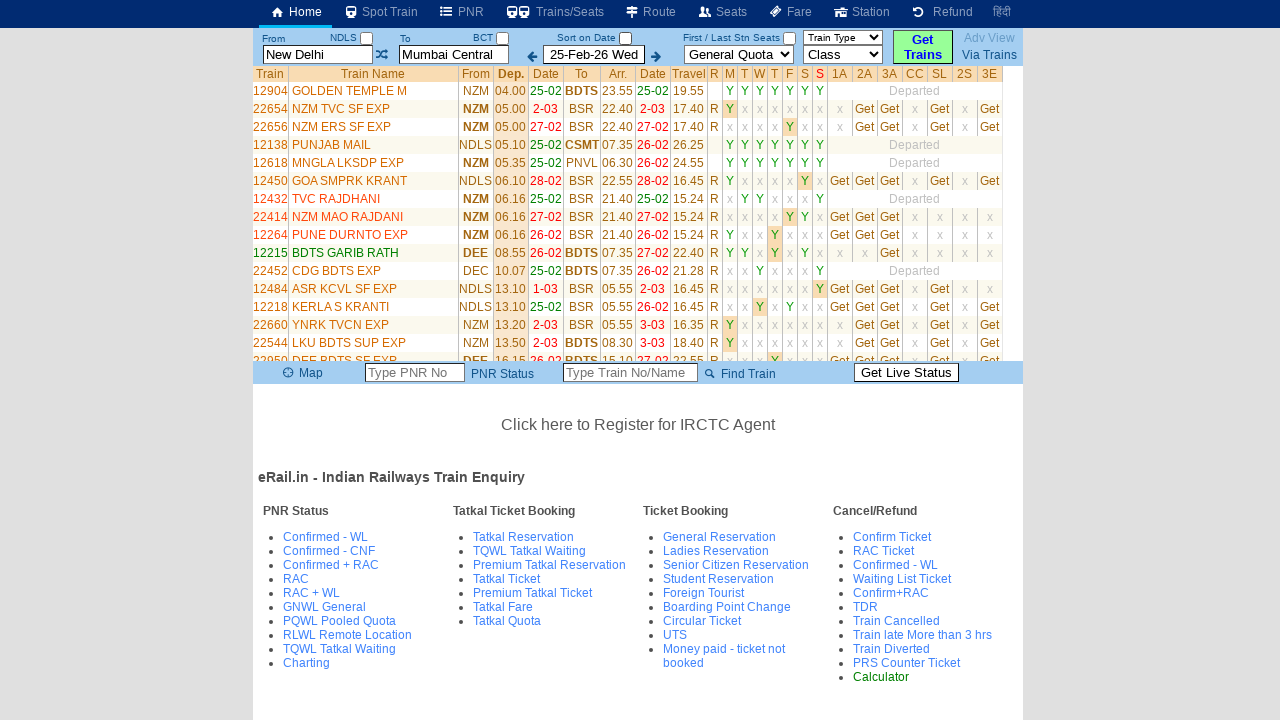

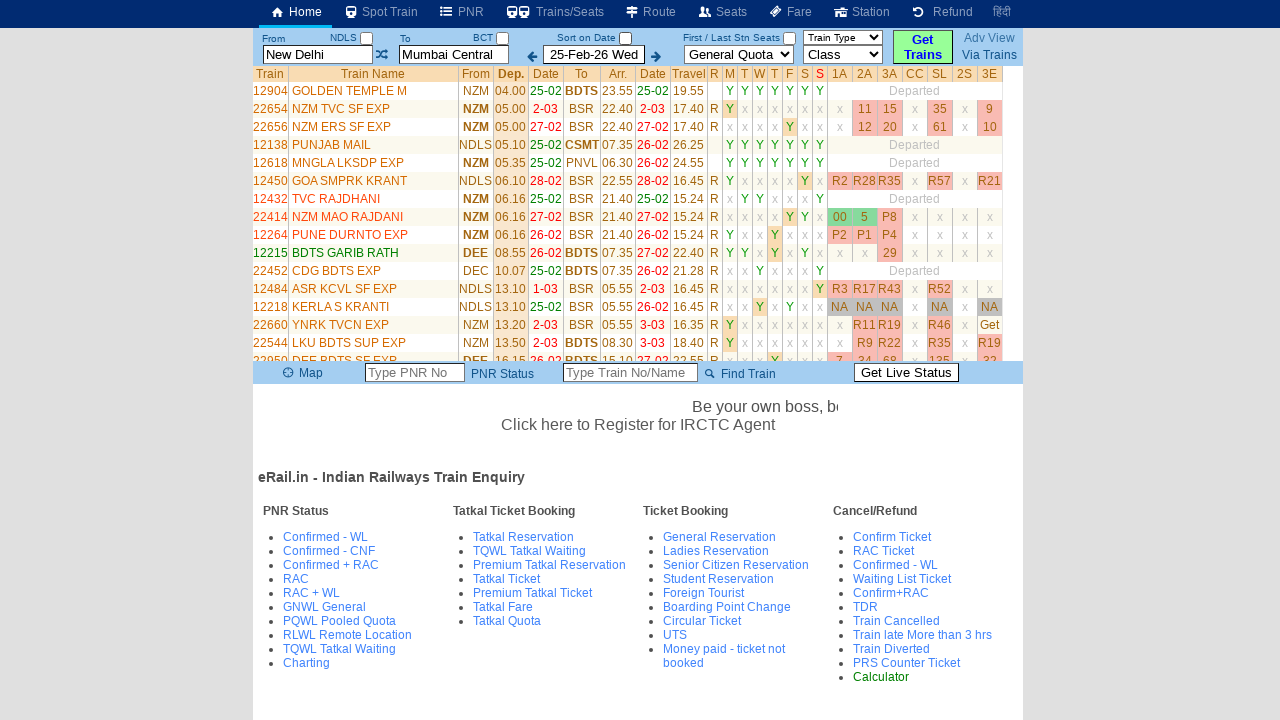